Tests typing text in uppercase by holding SHIFT key while entering text into a first name input field

Starting URL: https://awesomeqa.com/practice.html

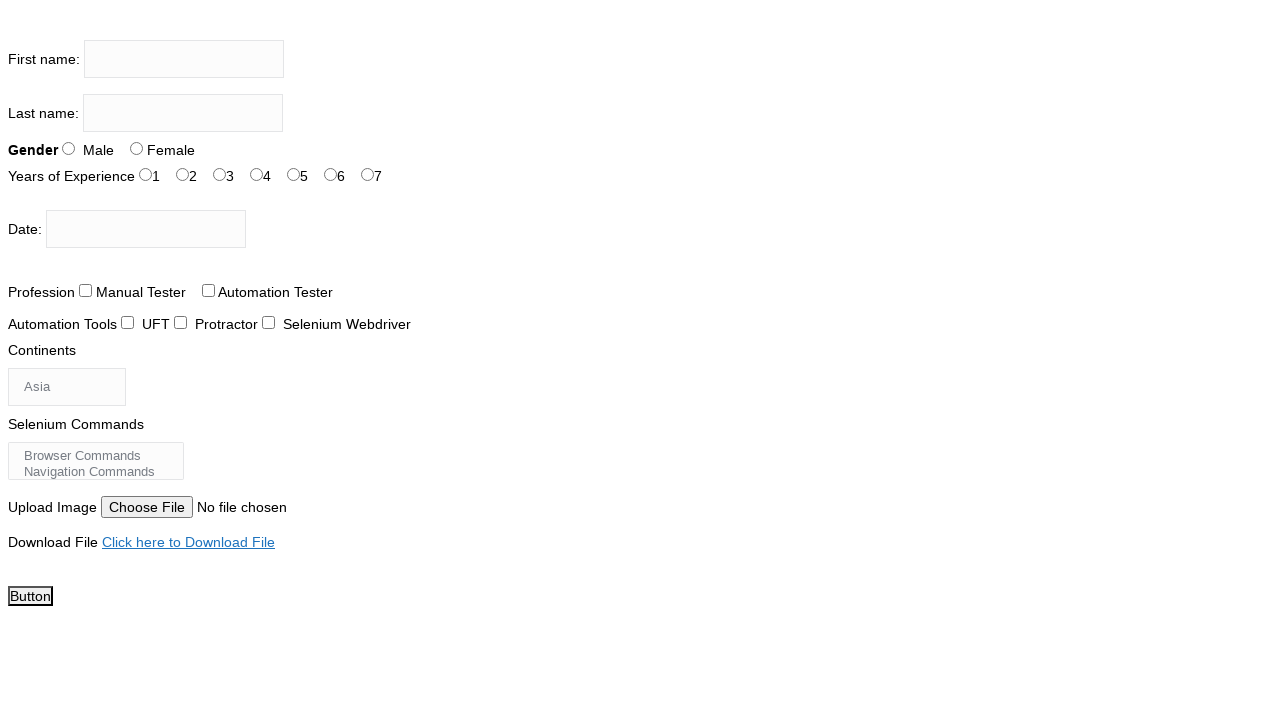

Navigated to practice form at https://awesomeqa.com/practice.html
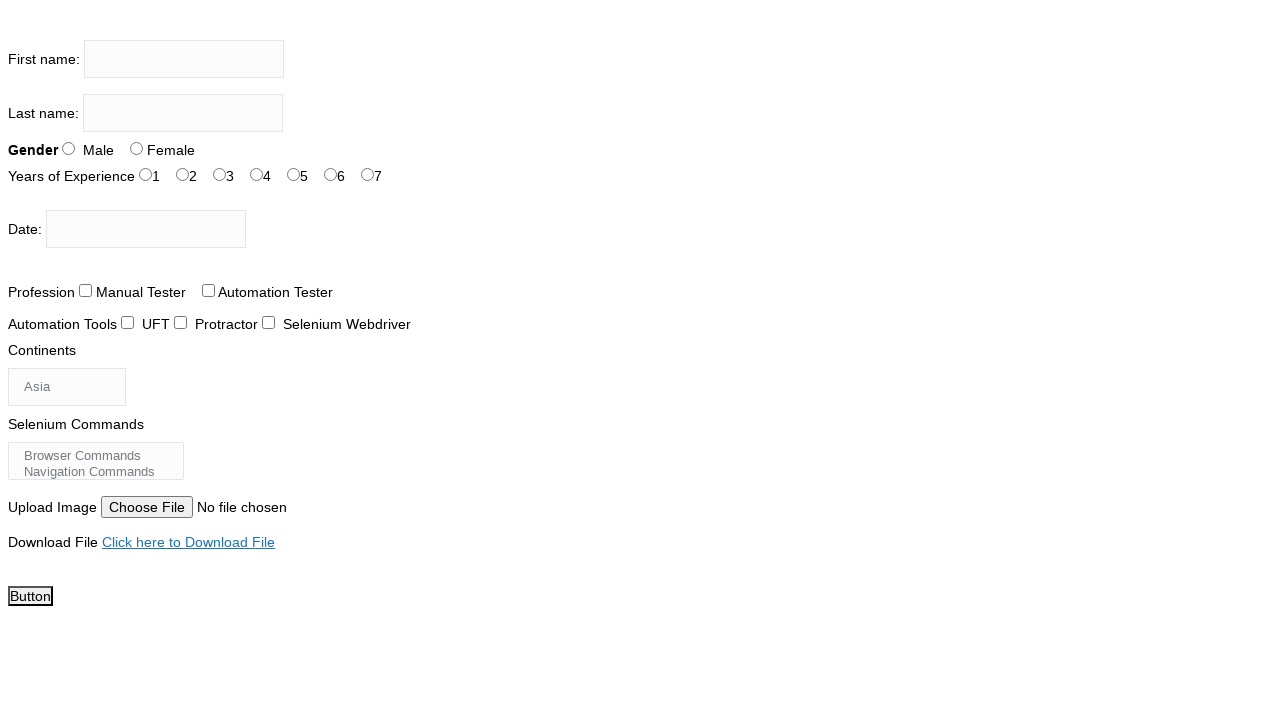

Filled first name input field with uppercase text 'HELLO THERE' on input[name='firstname']
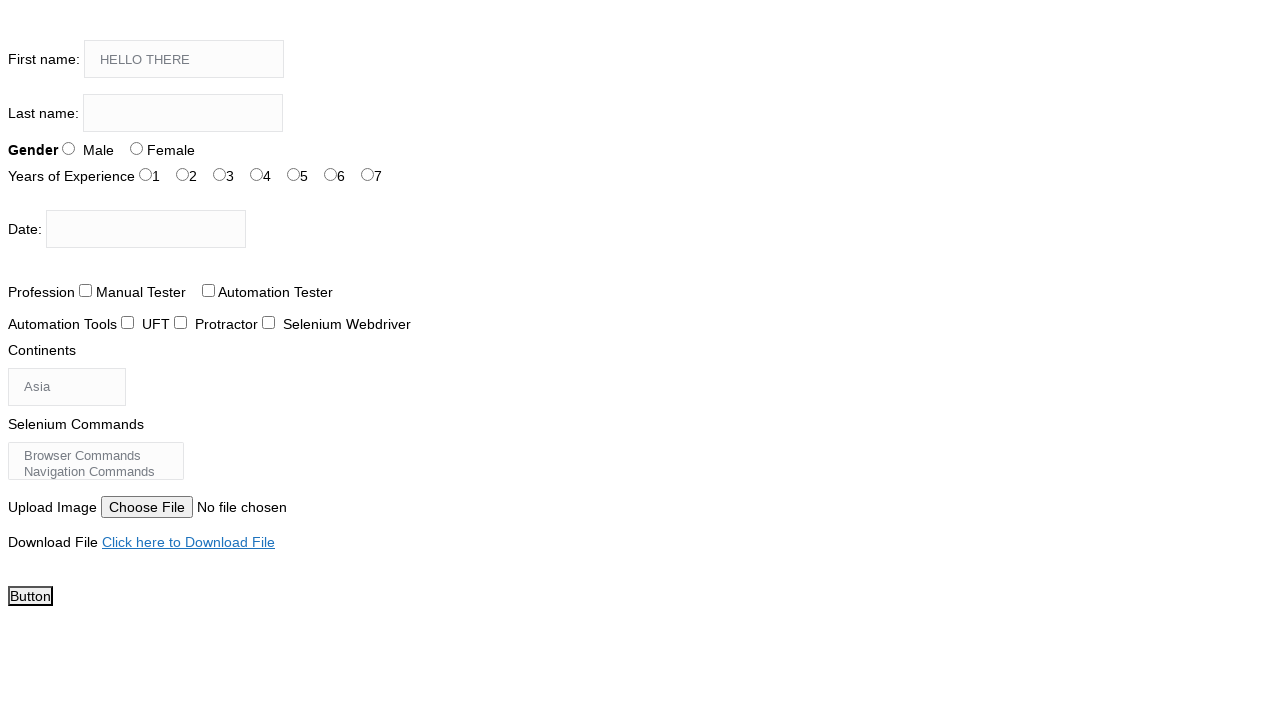

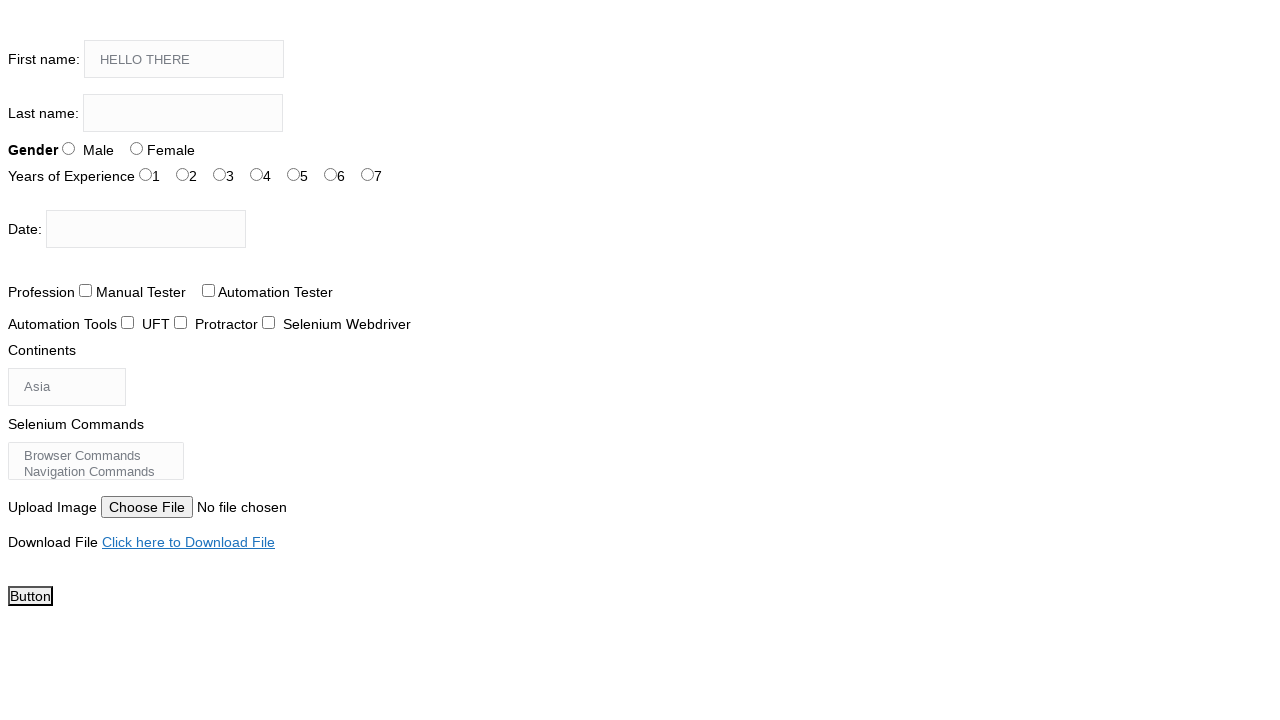